Tests dropdown list functionality by selecting an option from a dropdown menu and verifying the selection was applied correctly

Starting URL: http://the-internet.herokuapp.com/dropdown

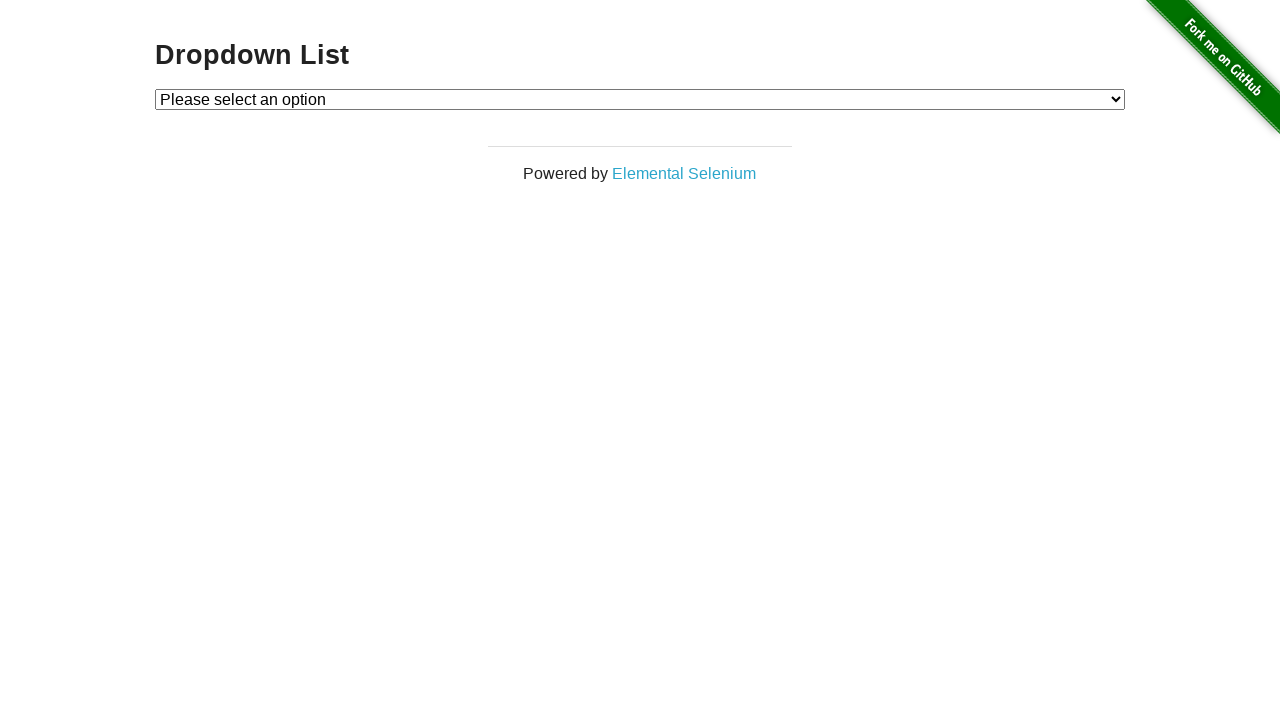

Waited for dropdown page to load - h3 element appeared
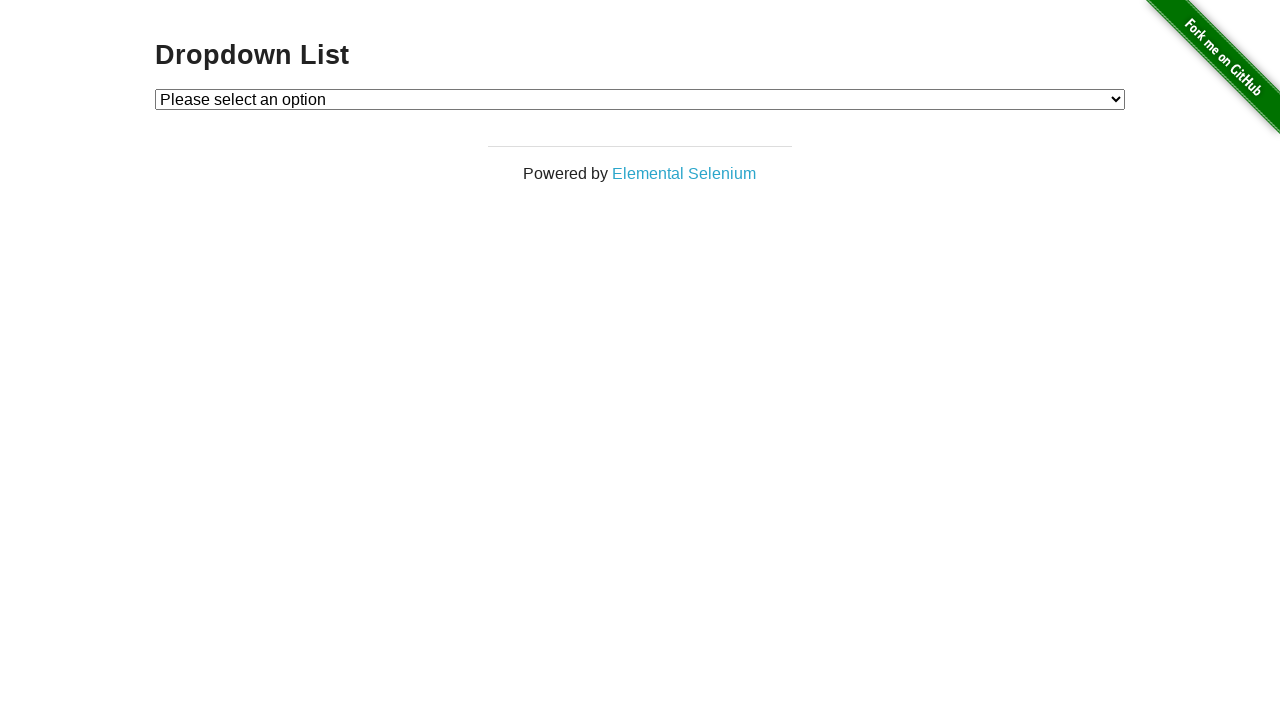

Selected 'Option 2' from the dropdown menu on #dropdown
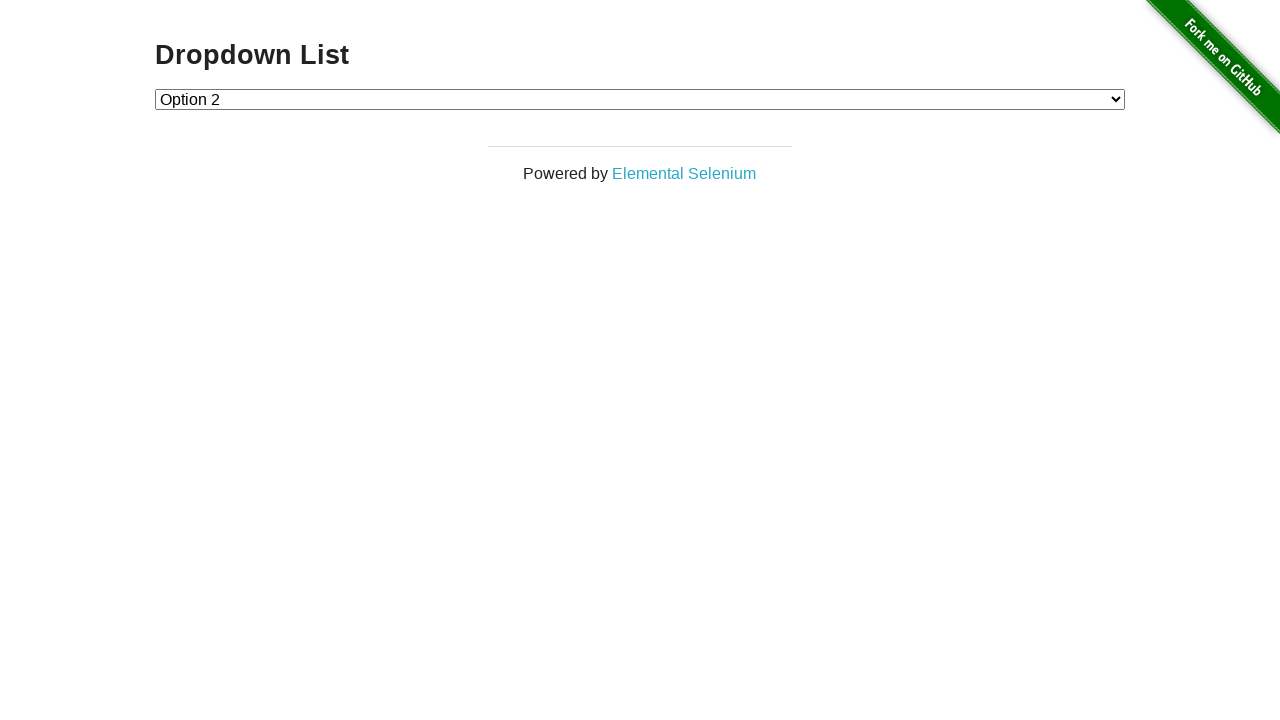

Retrieved the selected dropdown value
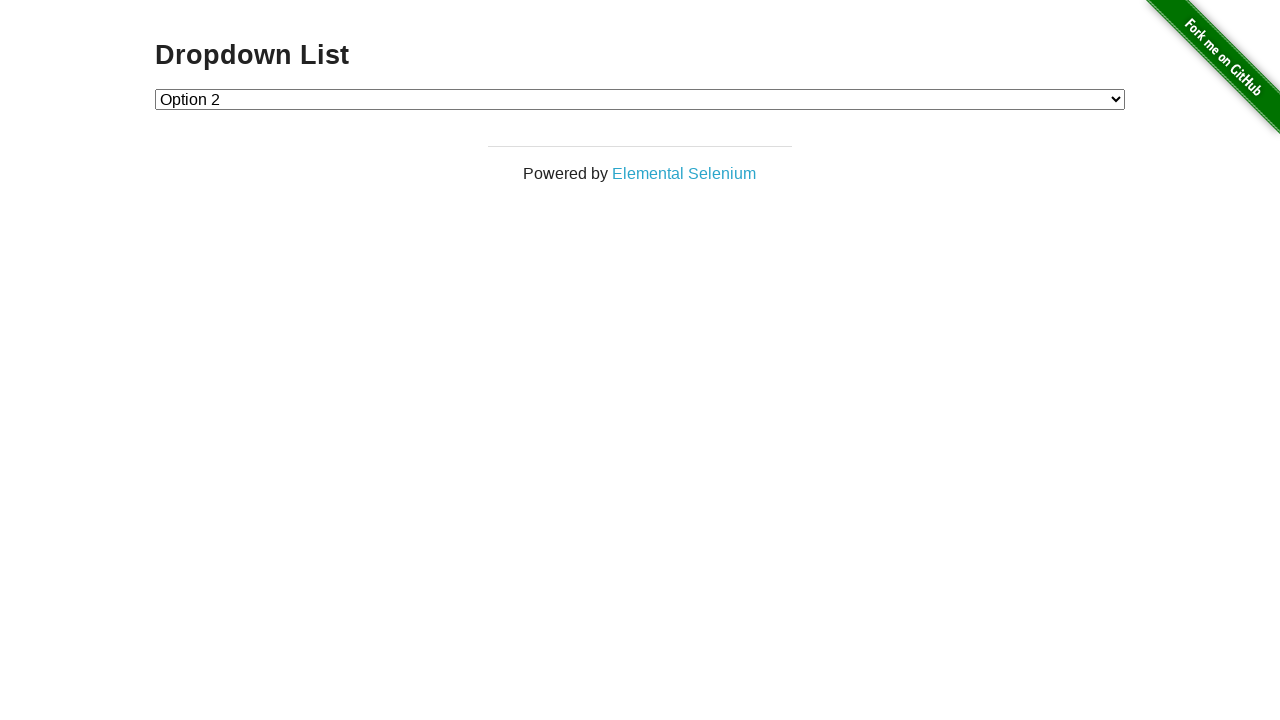

Verified that option 2 was correctly selected
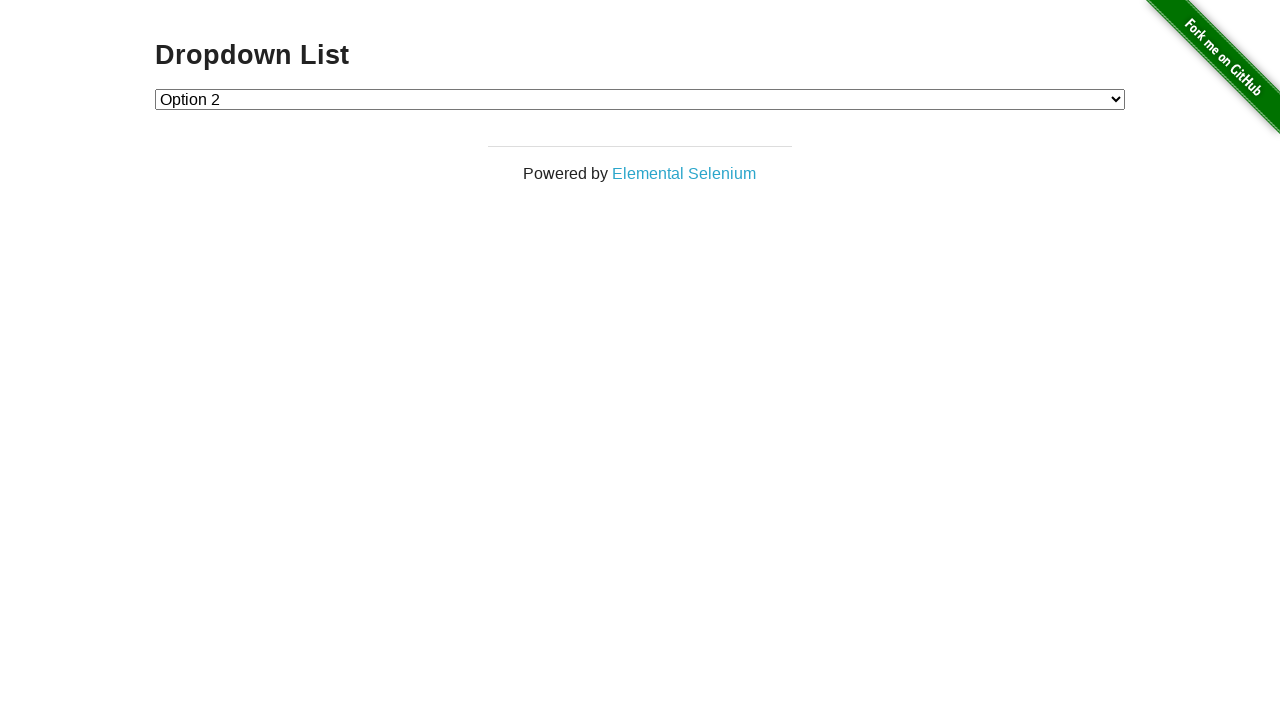

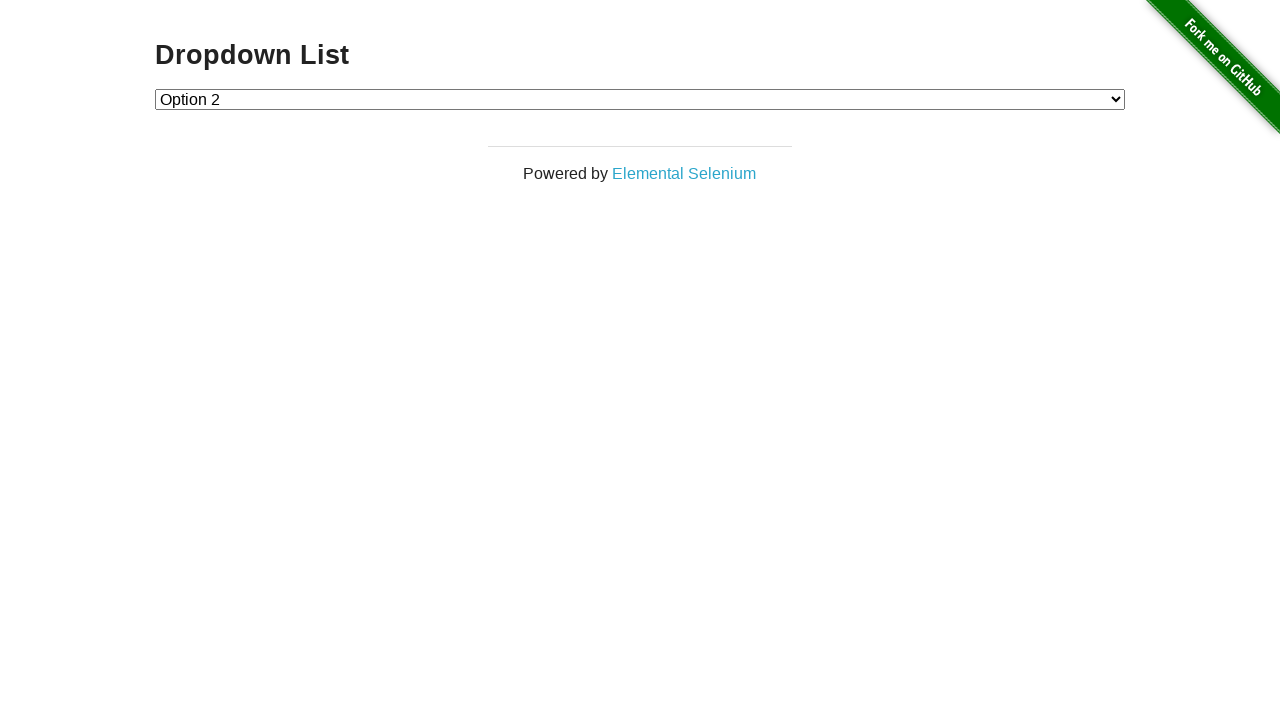